Tests drag and drop functionality by dragging an element from source to target using dragAndDrop method

Starting URL: https://jqueryui.com/droppable/

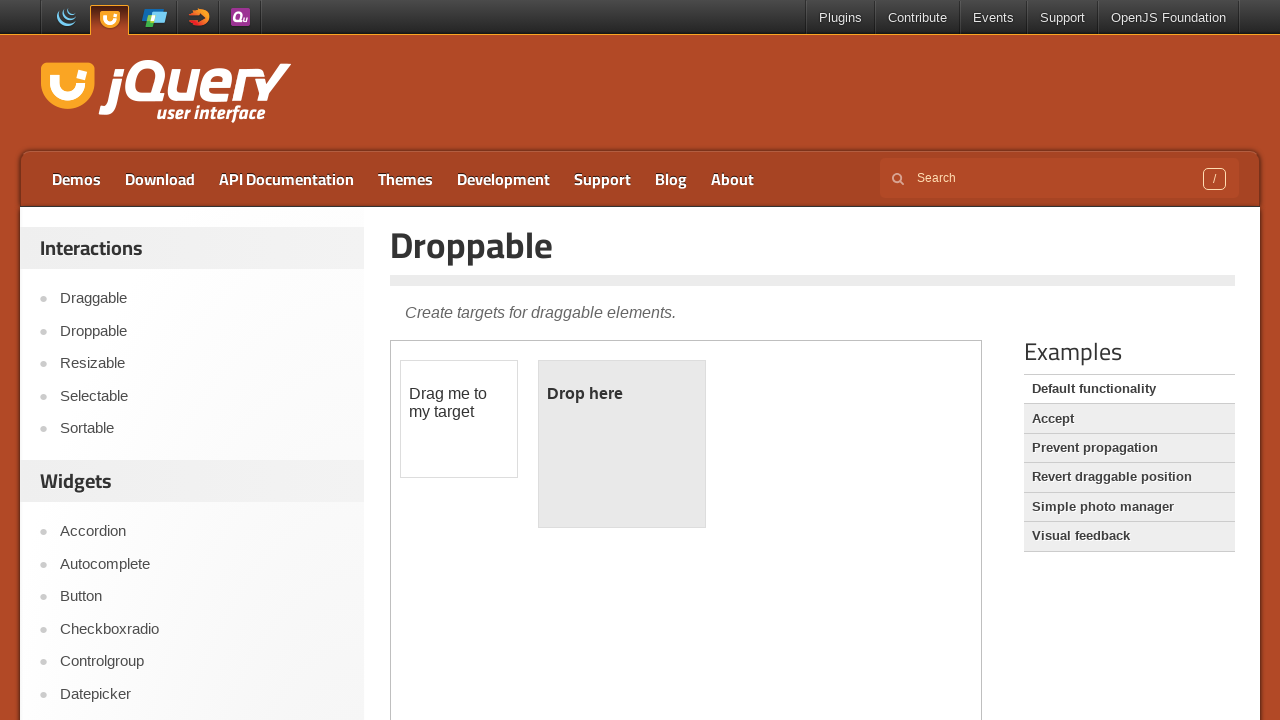

Dragged draggable element to droppable target using drag_to method at (622, 444)
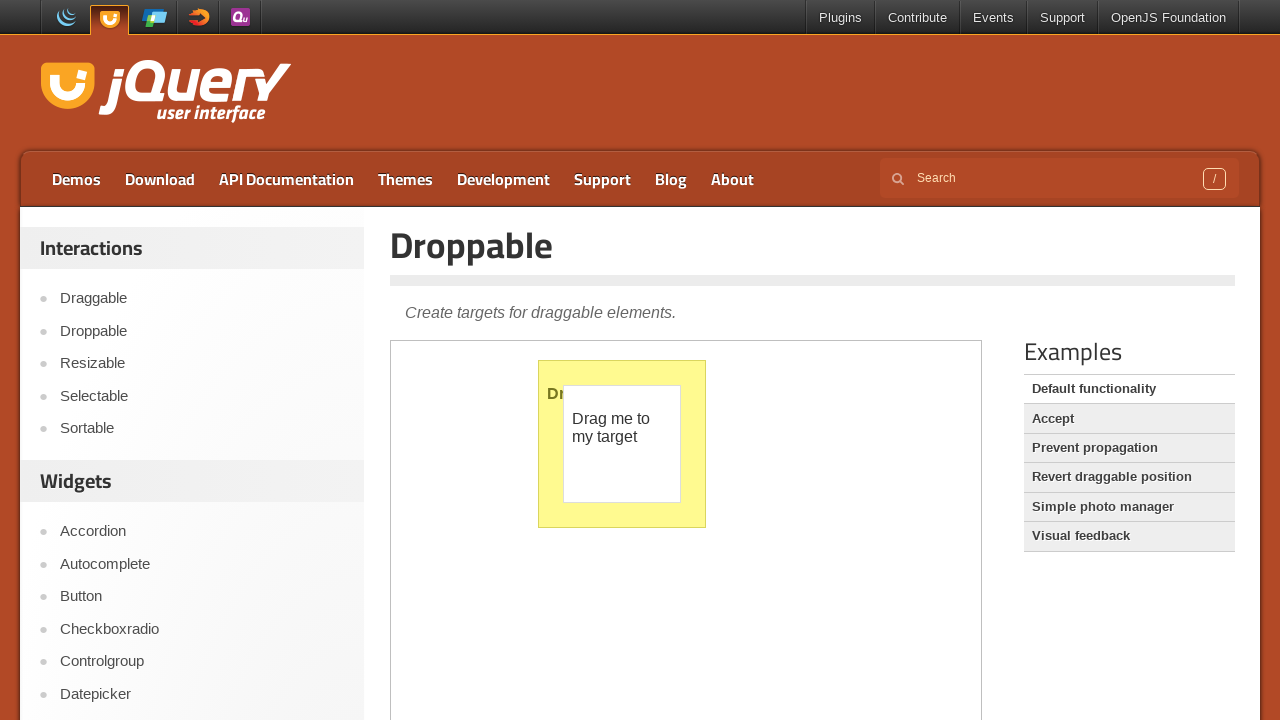

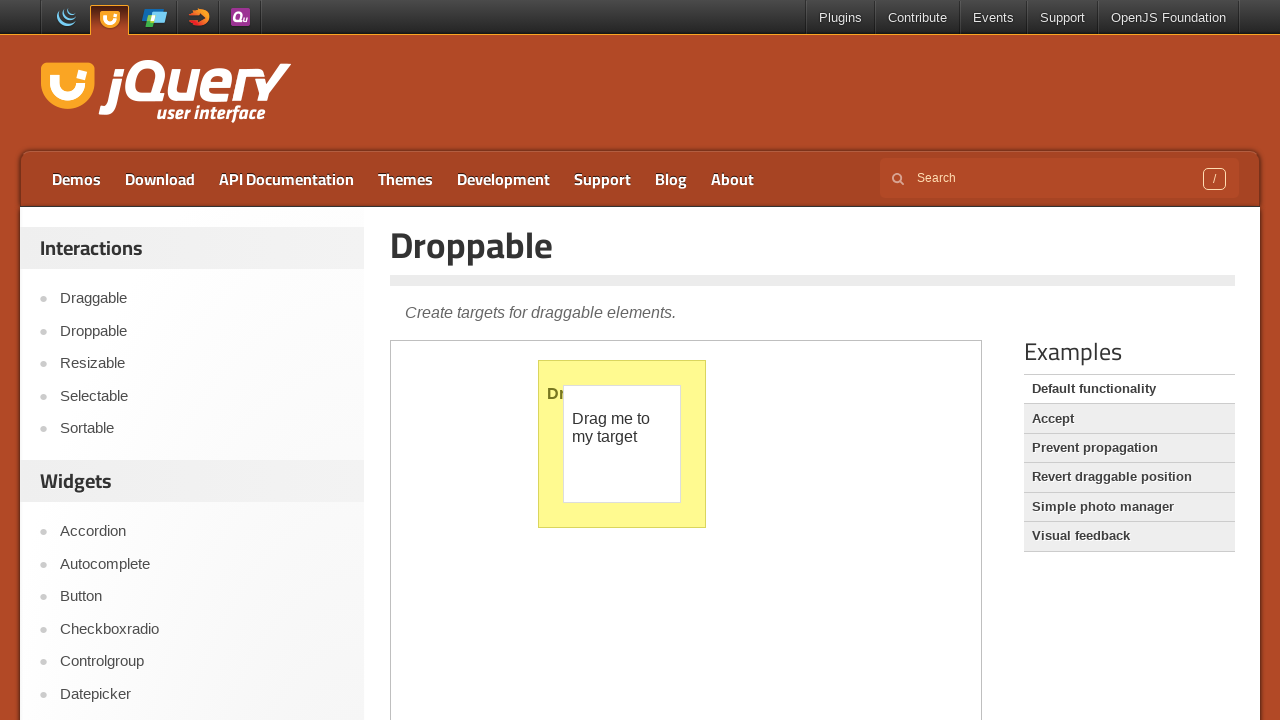